Tests navigation to the past articles page by clicking the "past" link

Starting URL: https://news.ycombinator.com/

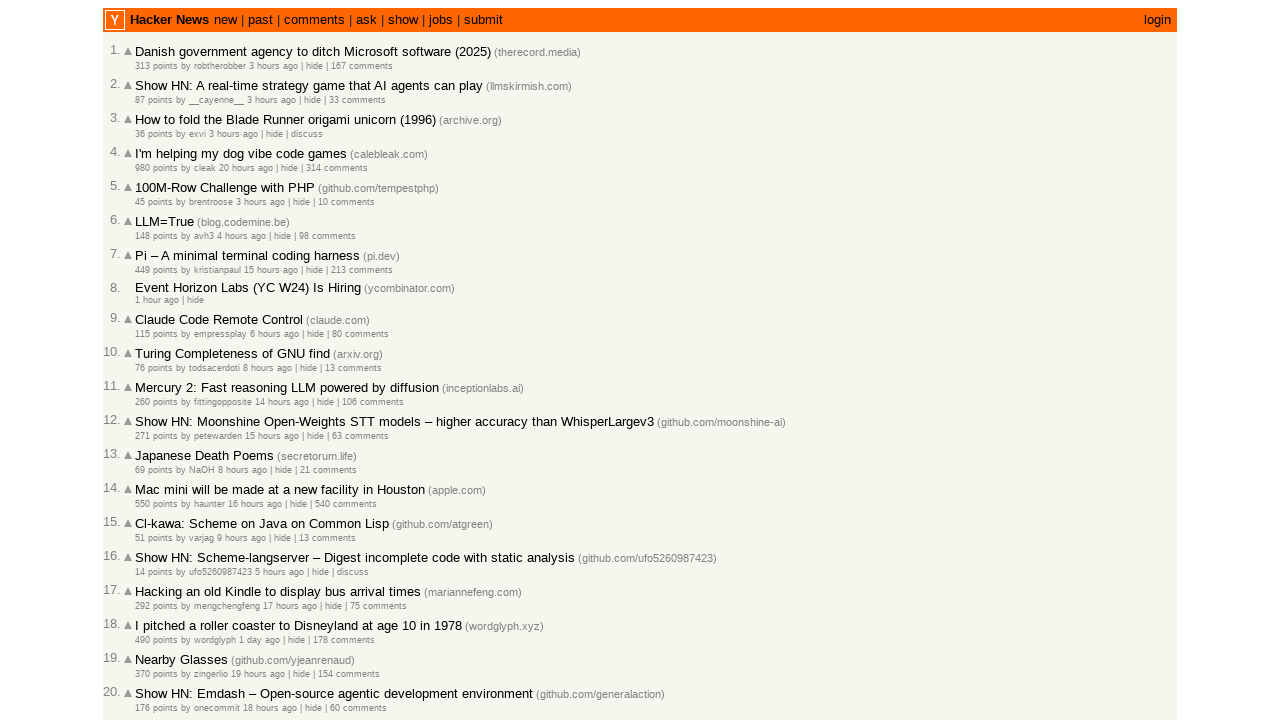

Clicked 'past' link to navigate to past articles page at (260, 20) on text=past
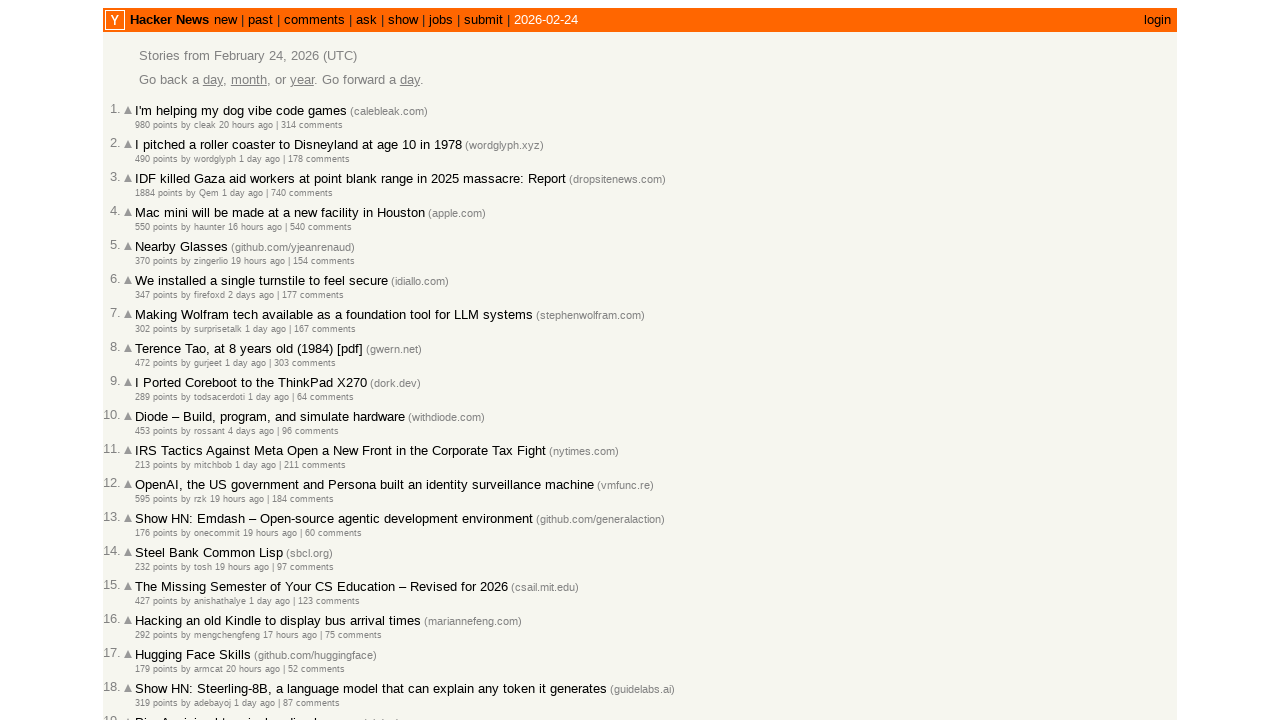

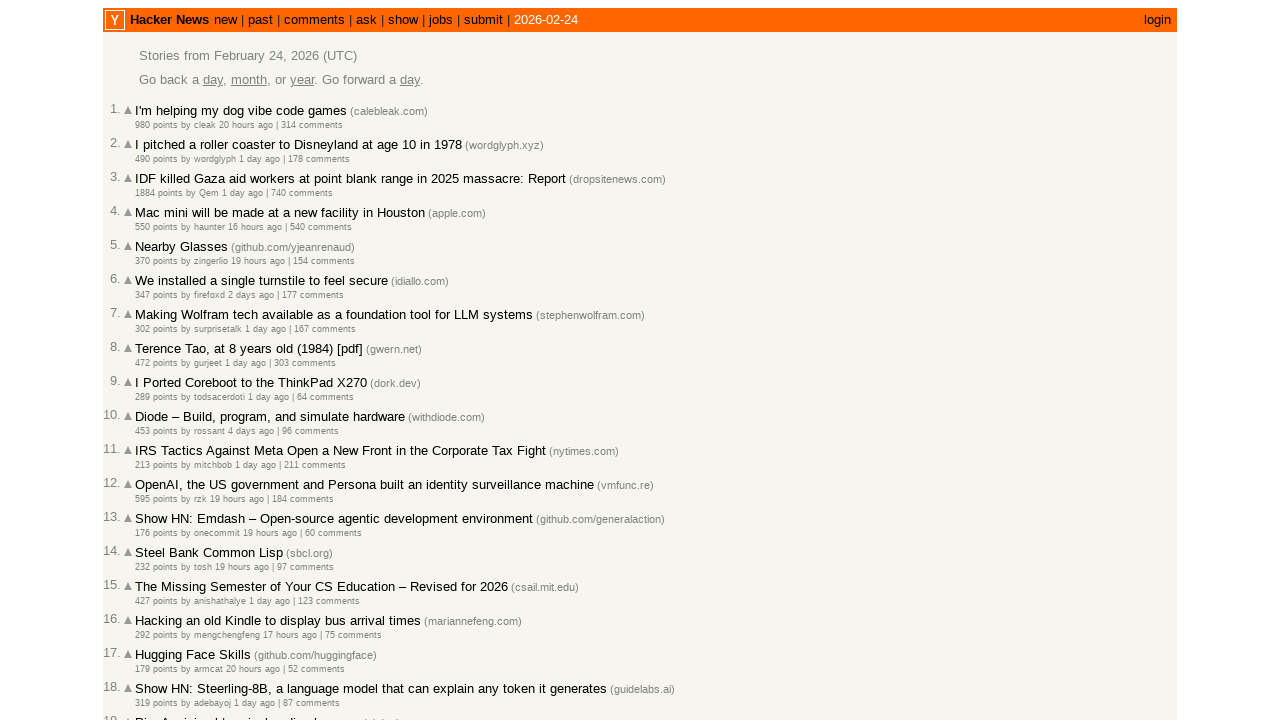